Tests clicking the Home link on the homepage

Starting URL: https://timecenter.vercel.app/

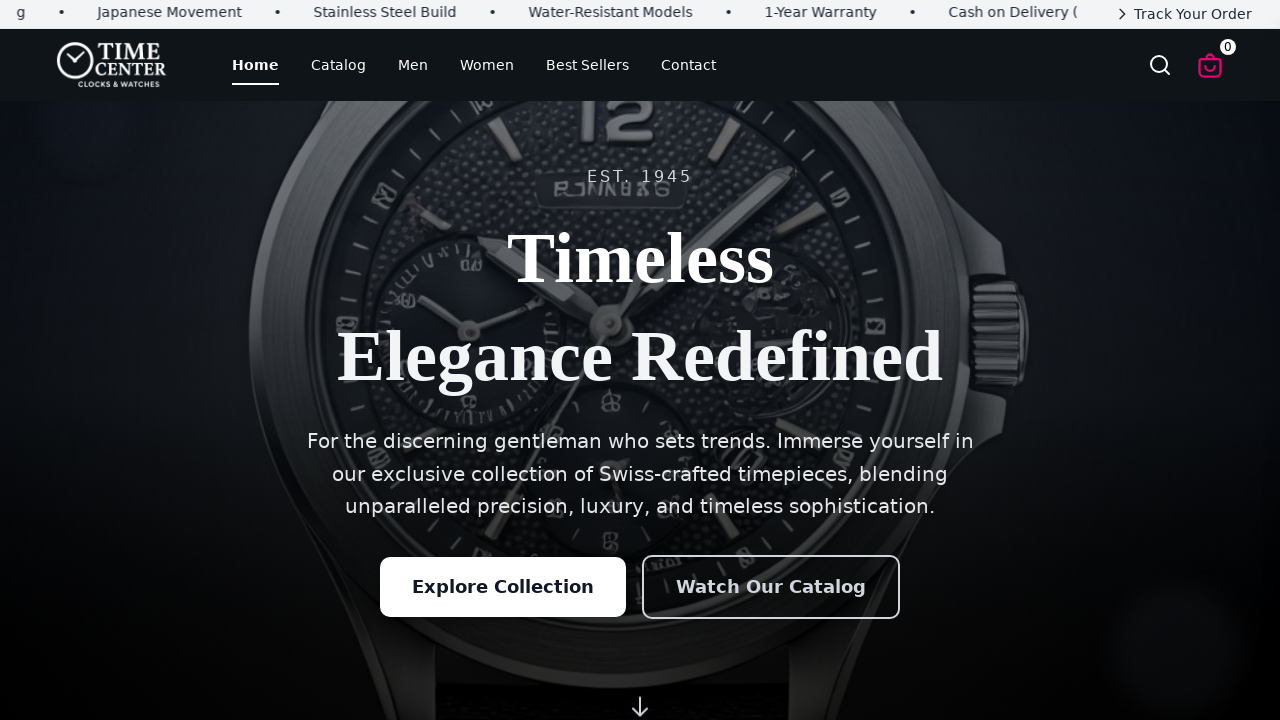

Clicked Home link in navigation at (256, 65) on text=Home
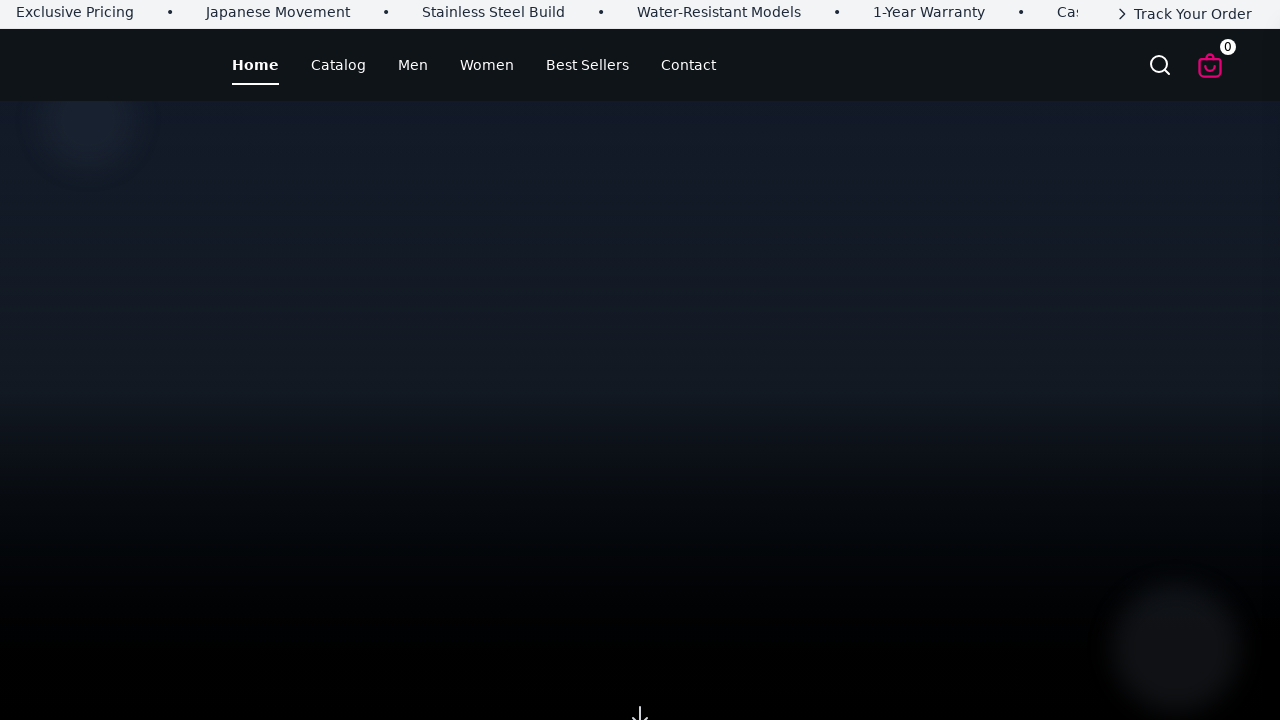

Waited for page to reach networkidle state after clicking Home
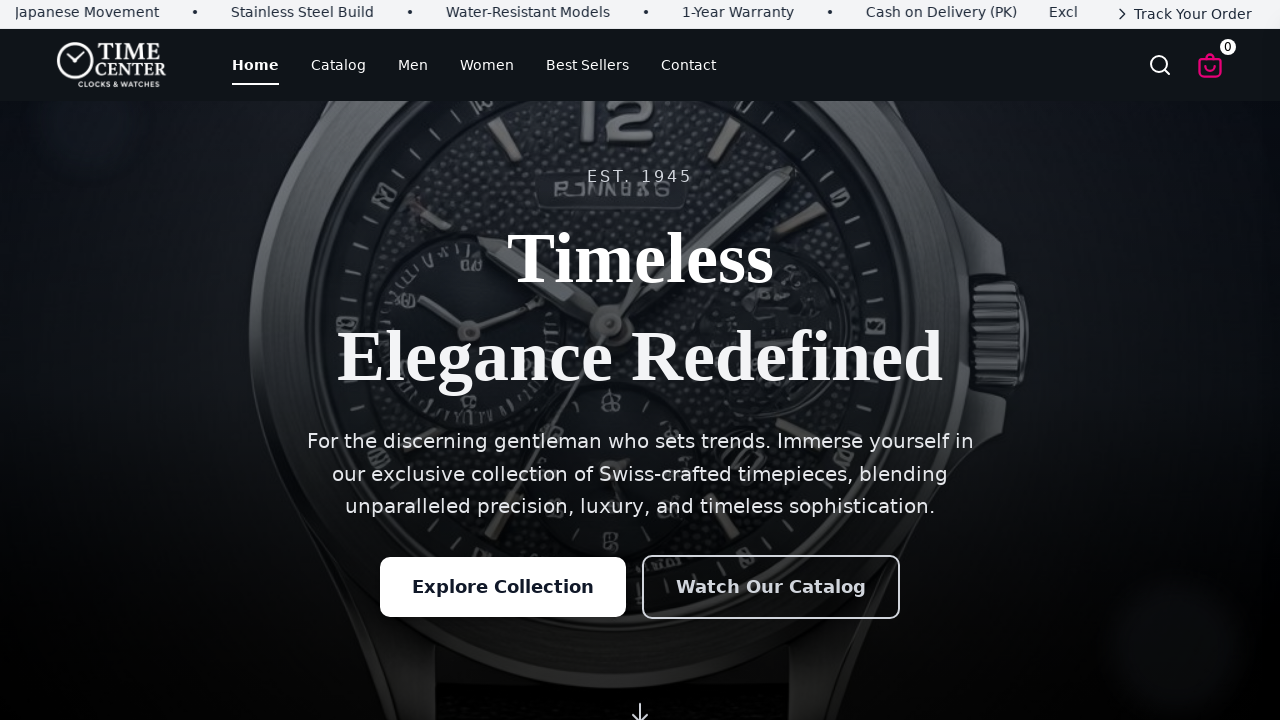

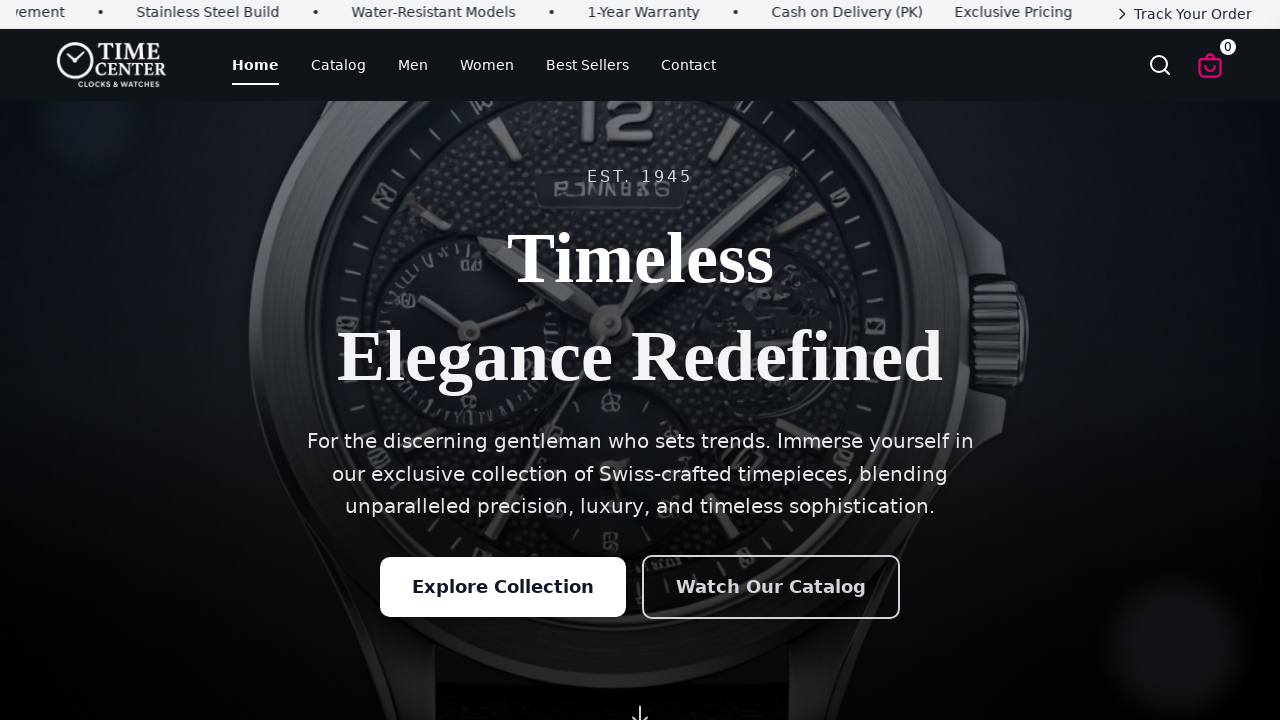